Tests textarea field by entering text and verifying the value

Starting URL: https://www.selenium.dev/selenium/web/web-form.html

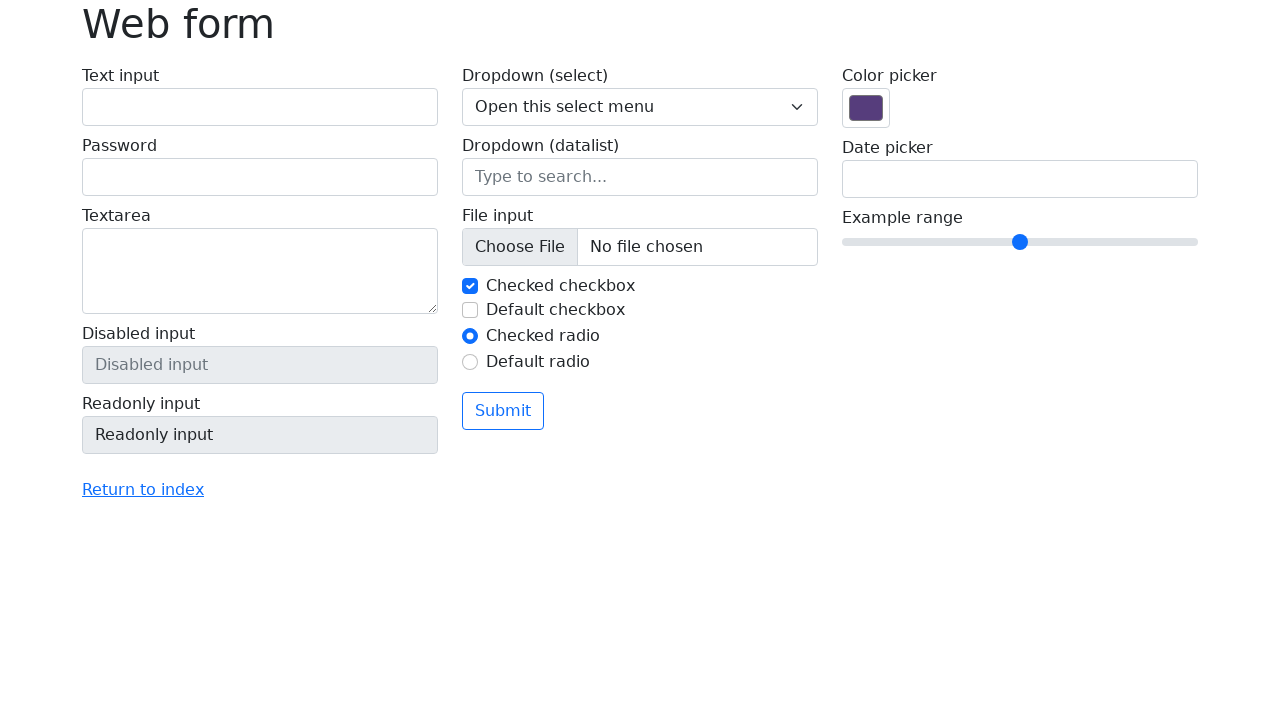

Filled textarea field with 'Testing the textarea functionality' on textarea[name='my-textarea']
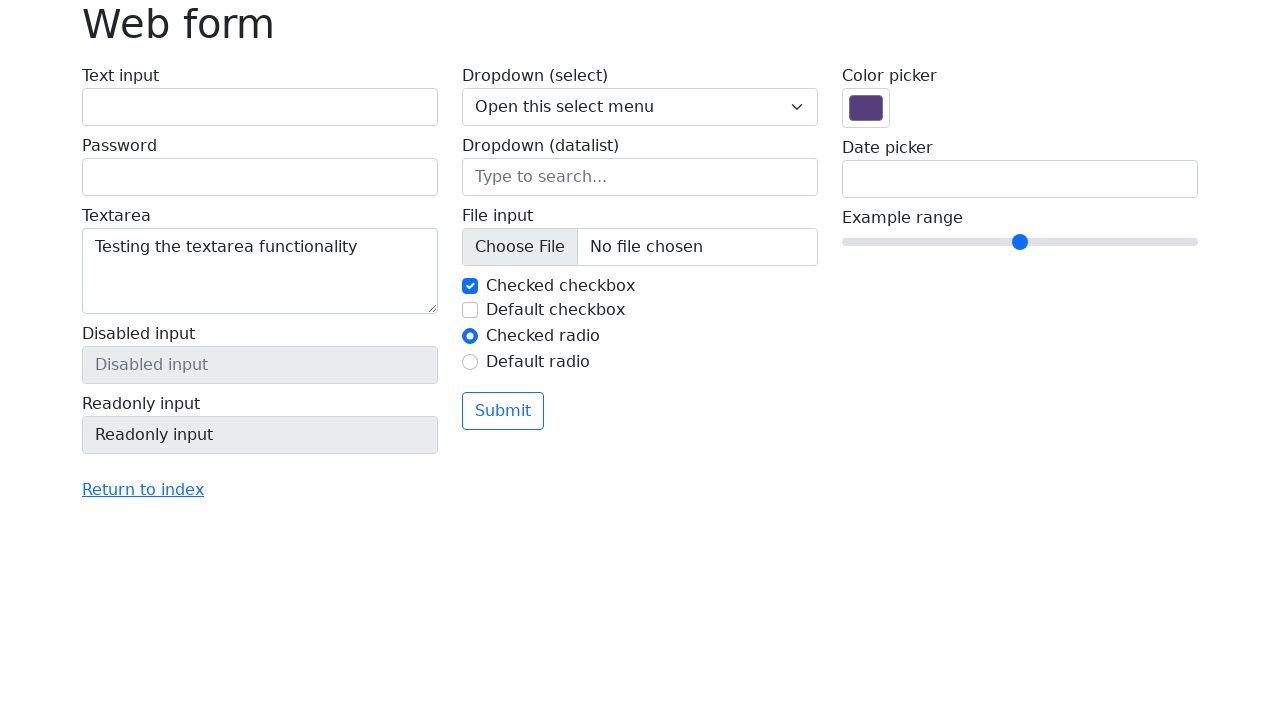

Verified textarea value matches the entered text
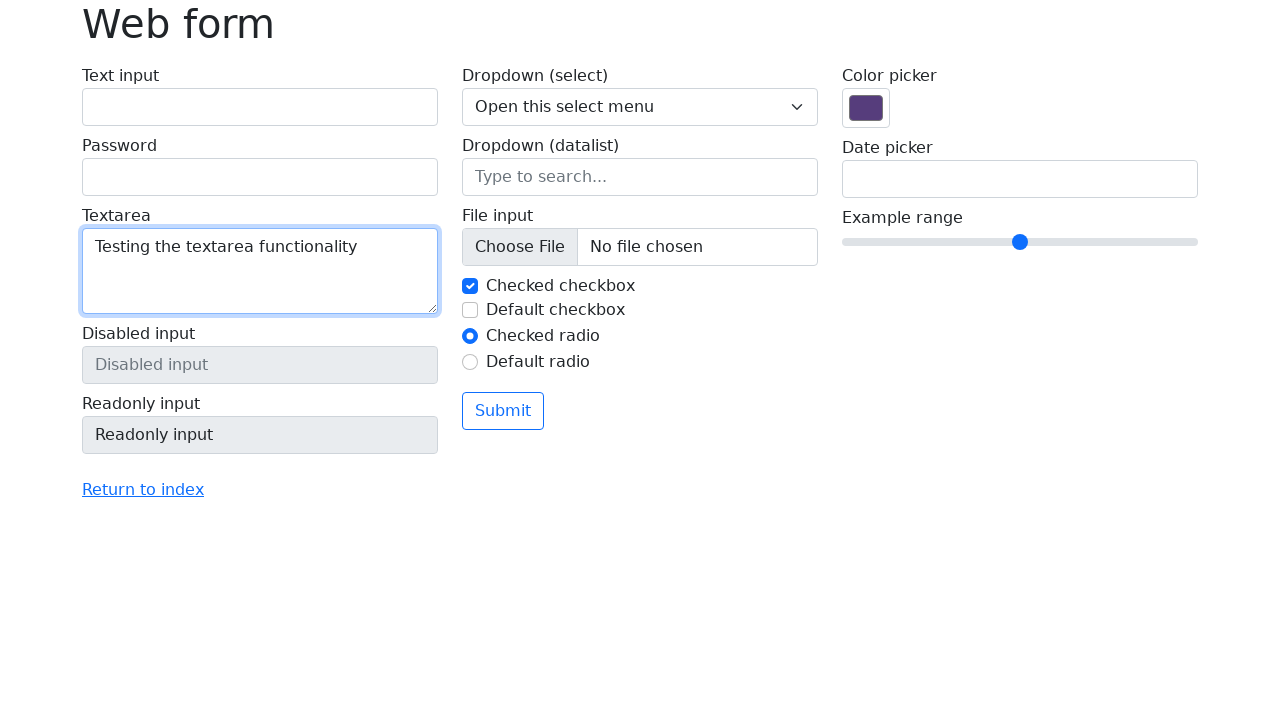

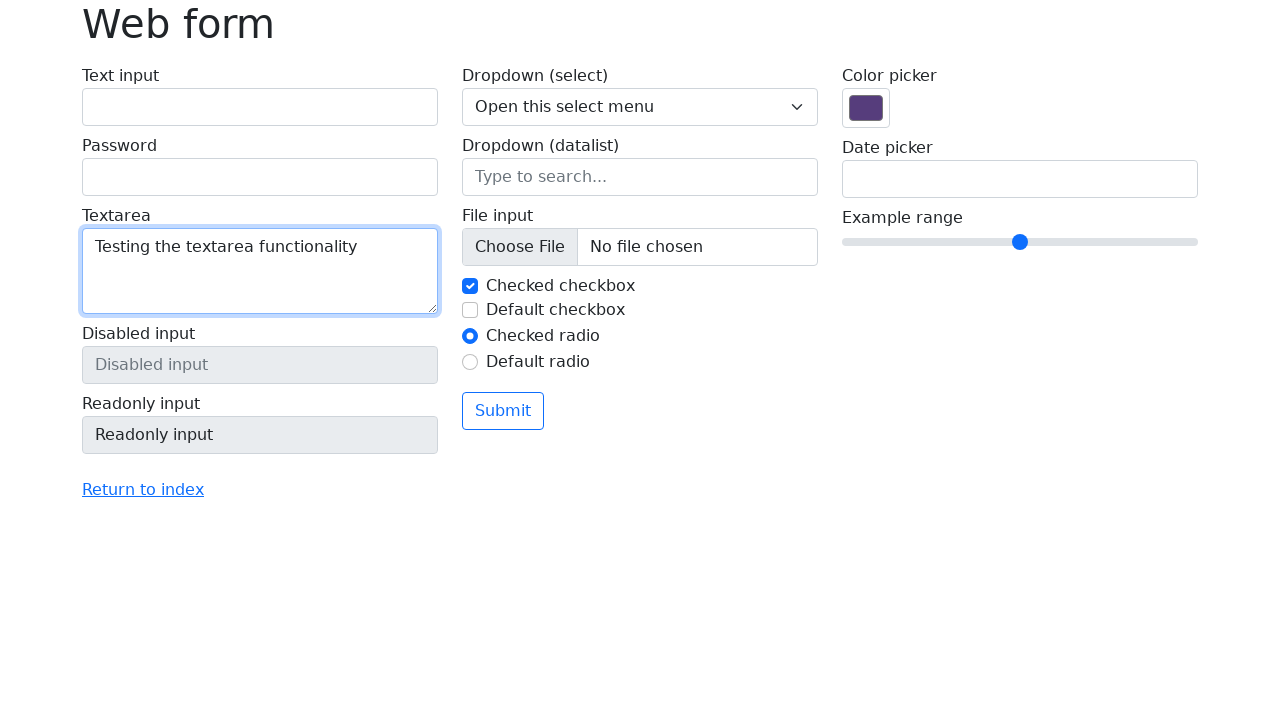